Tests drag and drop functionality on jQueryUI by dragging an element from source to target droppable area

Starting URL: https://jqueryui.com/

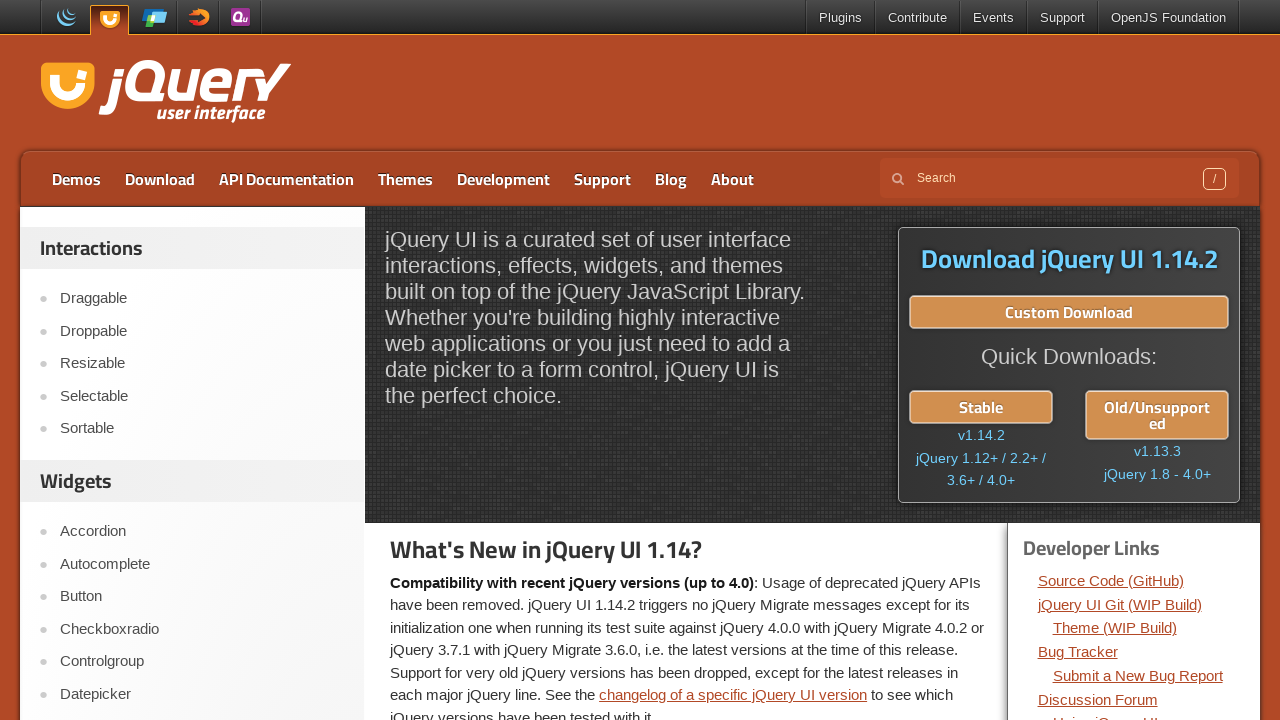

Clicked on Droppable link in jQueryUI navigation at (202, 331) on text=Droppable
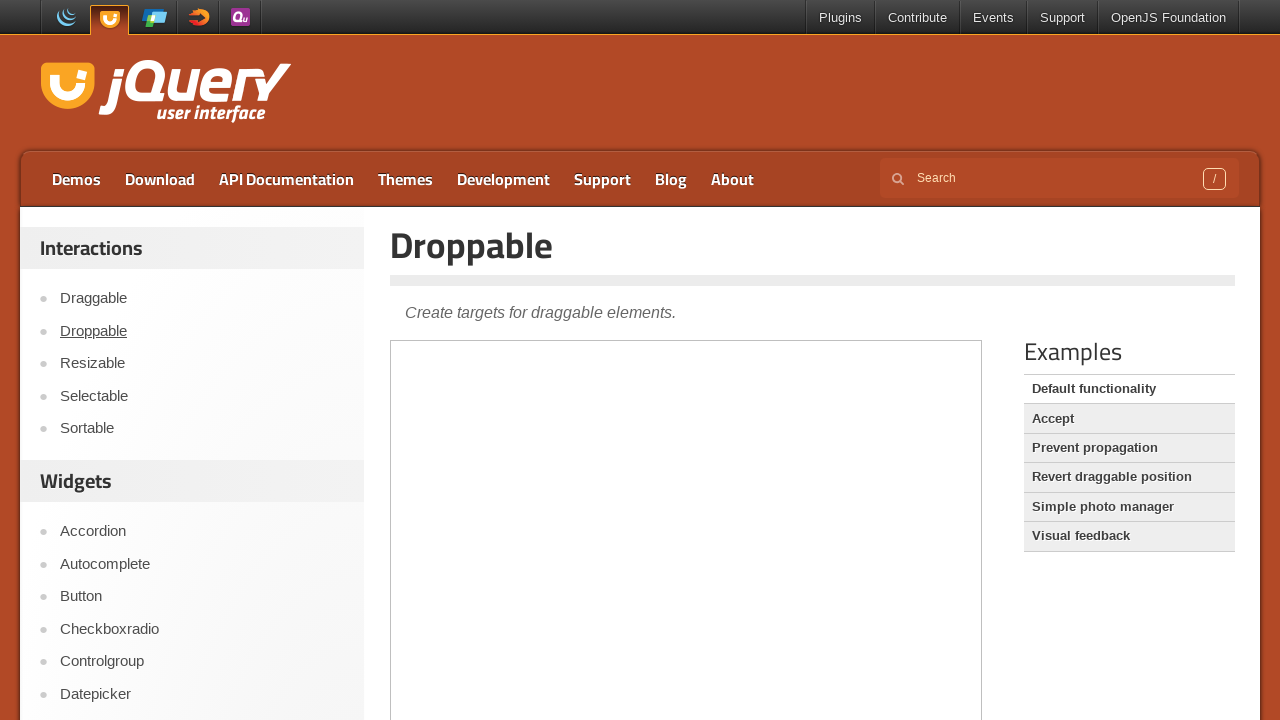

Located the demo iframe
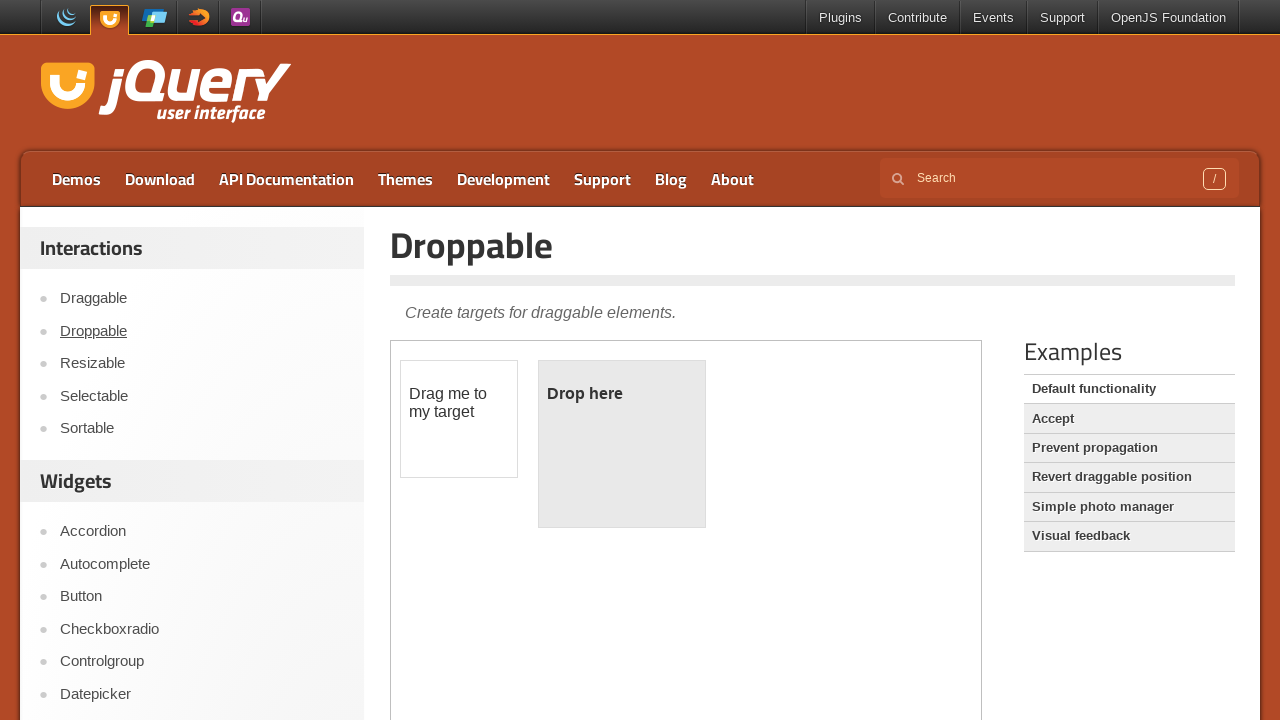

Located the draggable source element
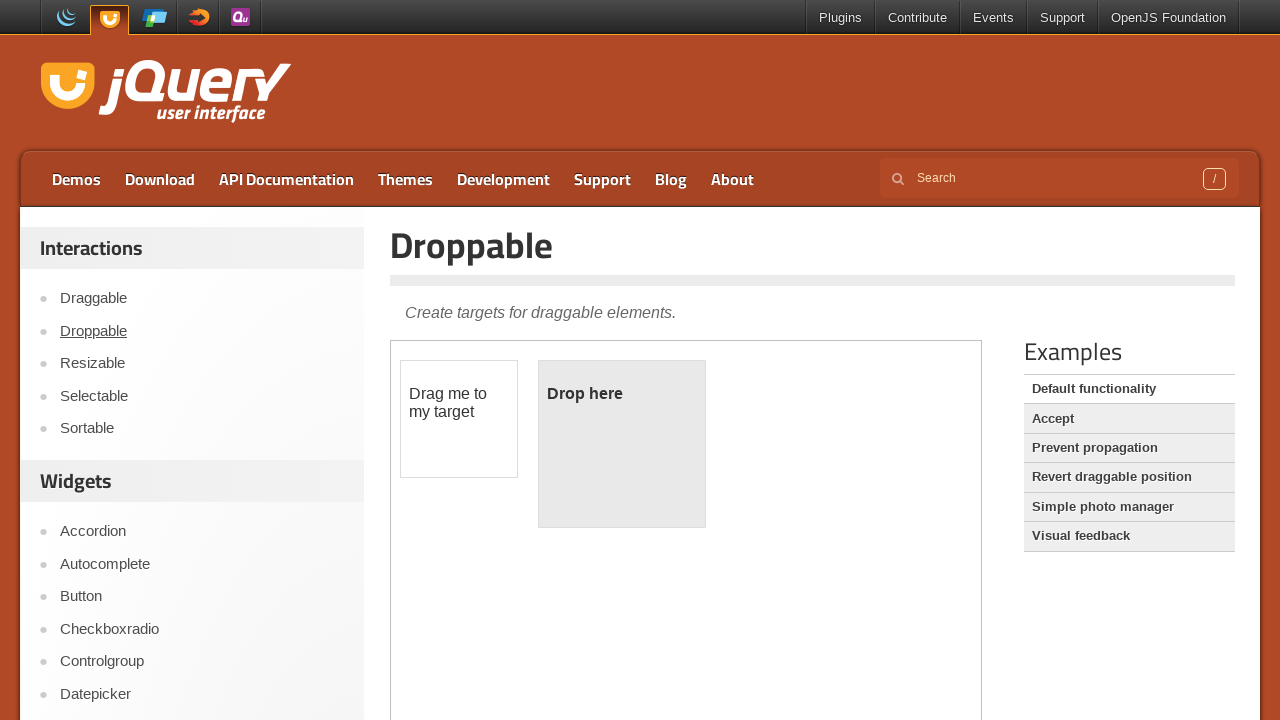

Located the droppable target element
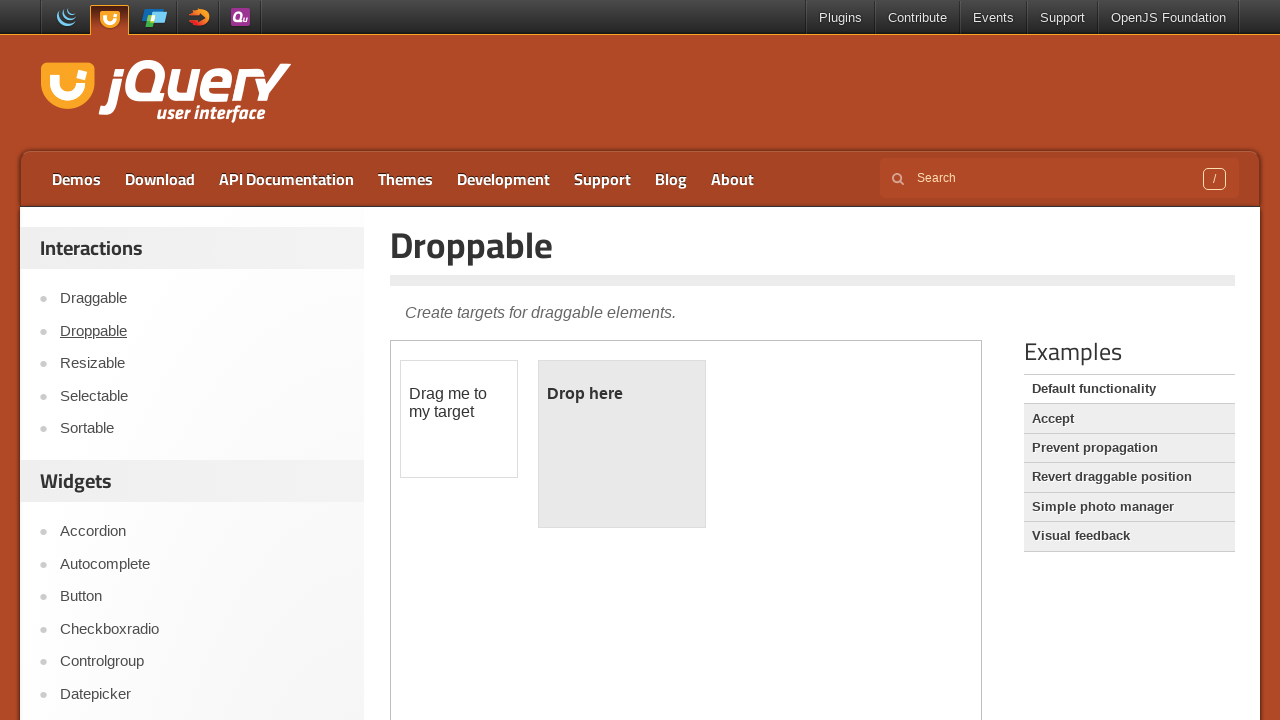

Dragged element from source to target droppable area at (622, 444)
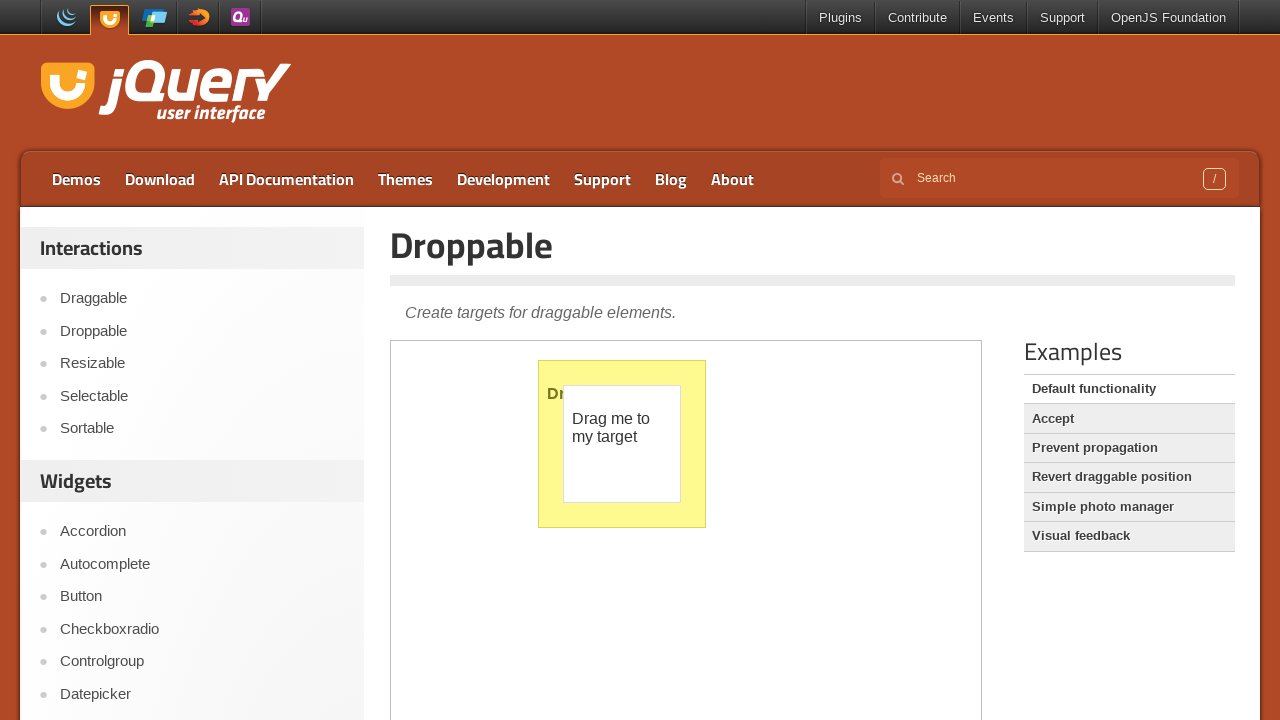

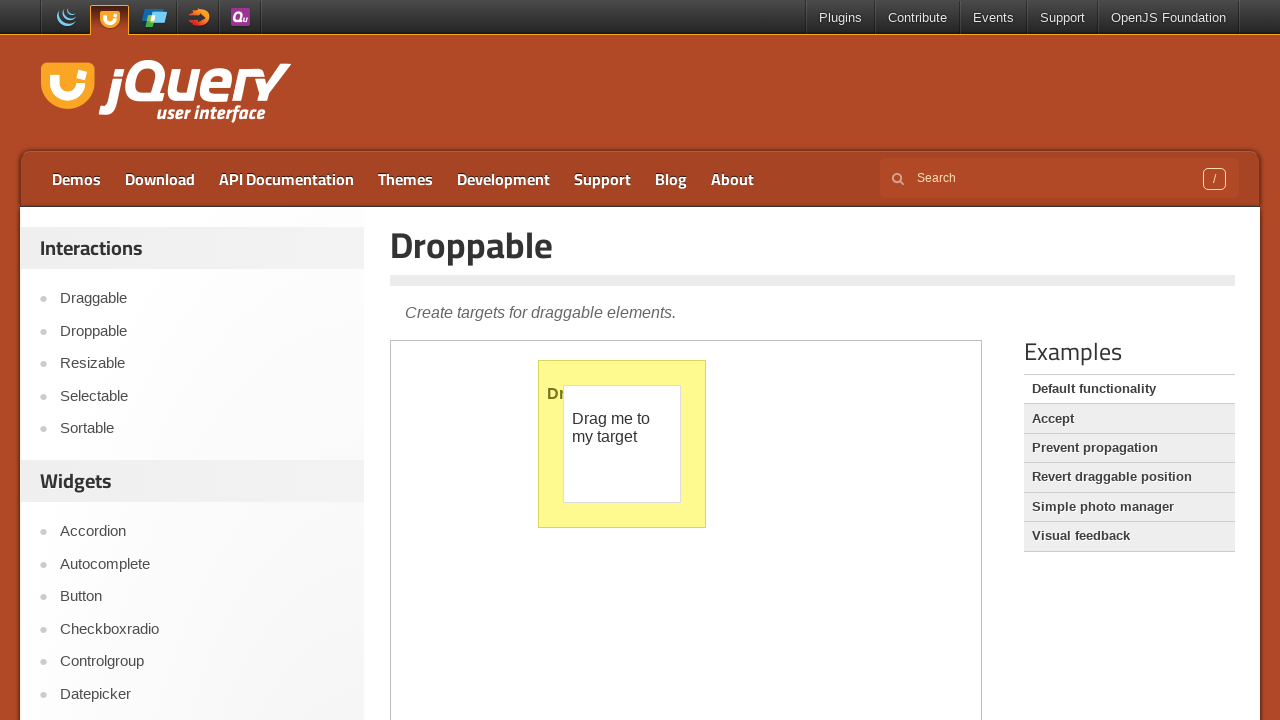